Tests contact form validation by submitting the form with an empty name field while filling other fields, then verifies that a validation error message is displayed for the required name field.

Starting URL: https://catarinalf.github.io/#contact

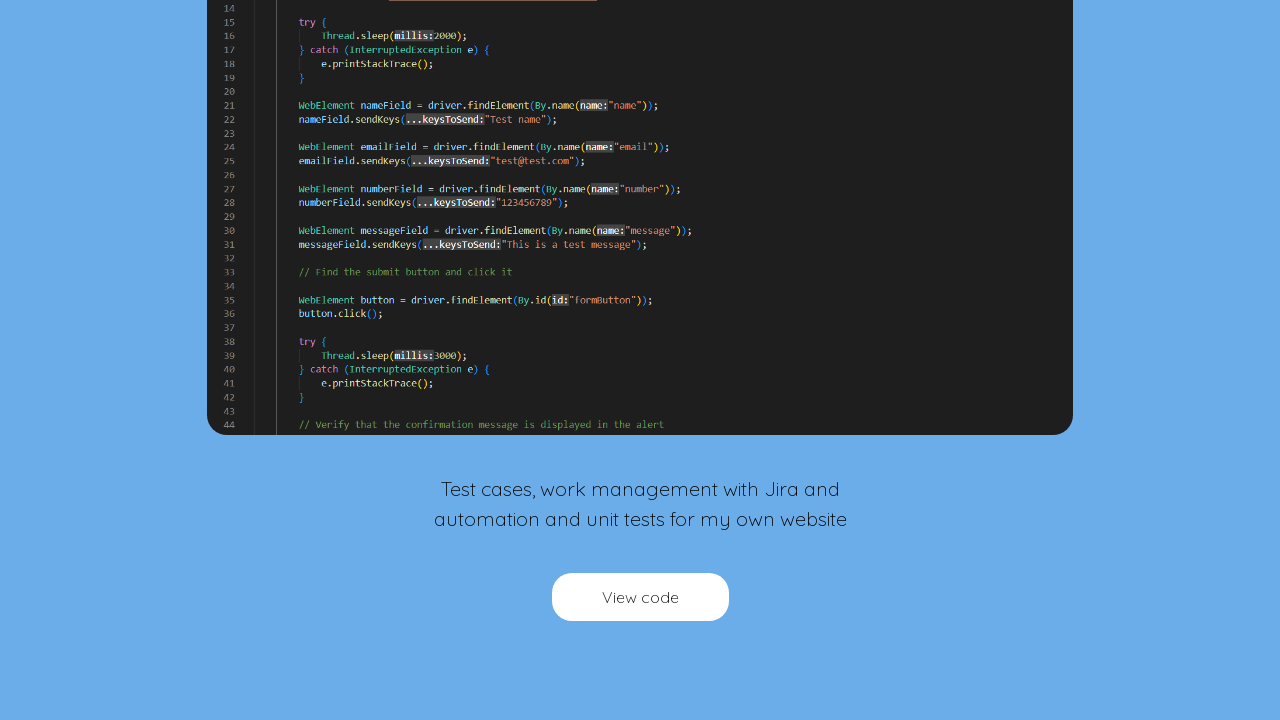

Contact form name field loaded and visible
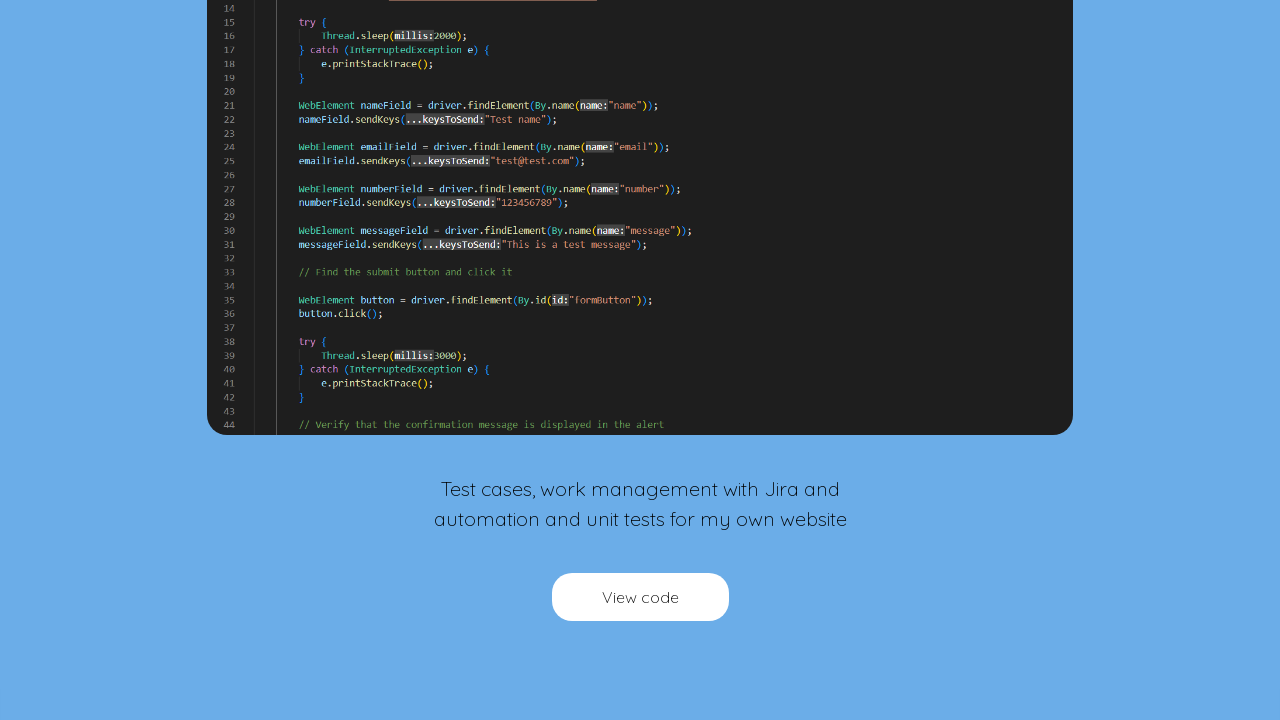

Name field left empty on input[name='name']
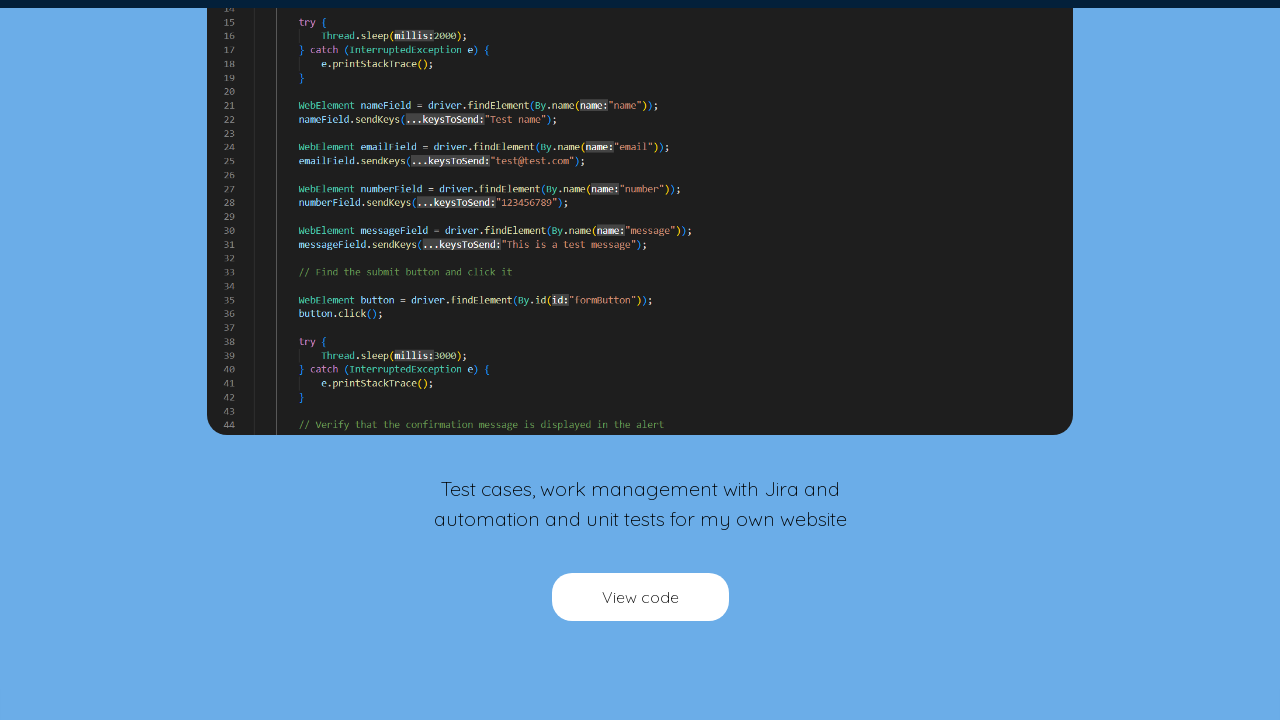

Email field filled with 'test@test.com' on input[name='email']
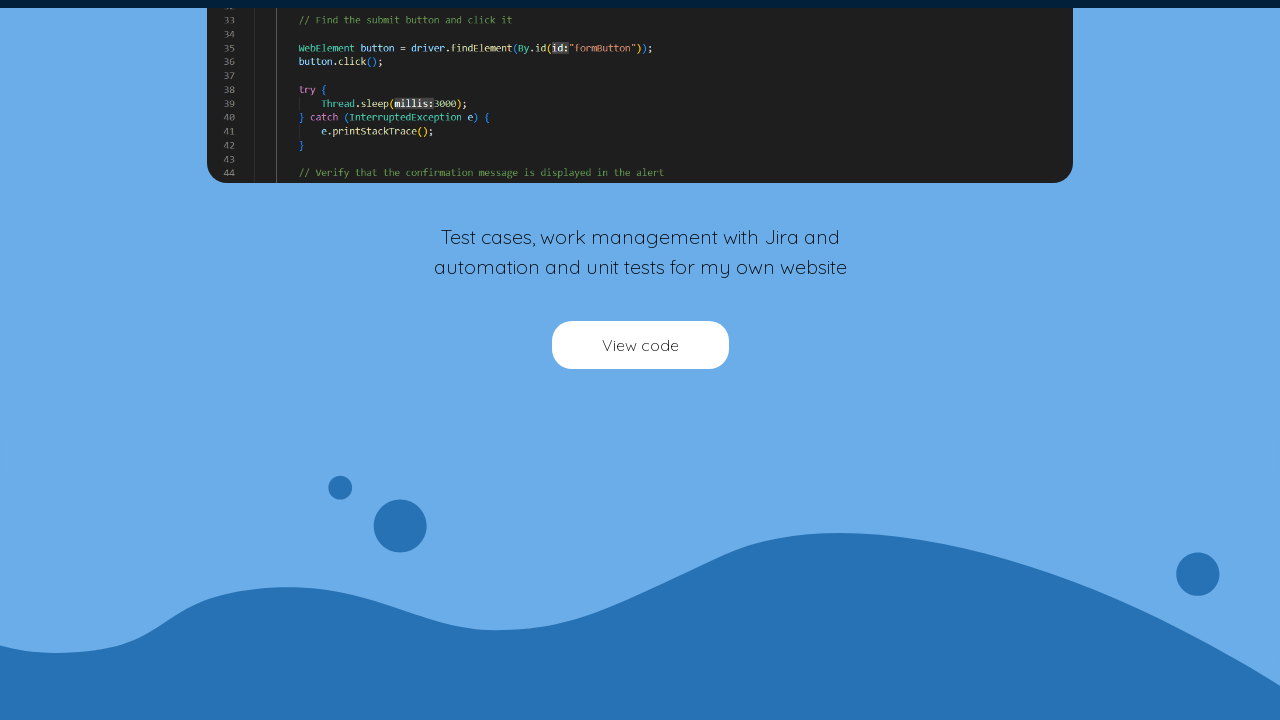

Phone number field filled with '123456789' on input[name='number']
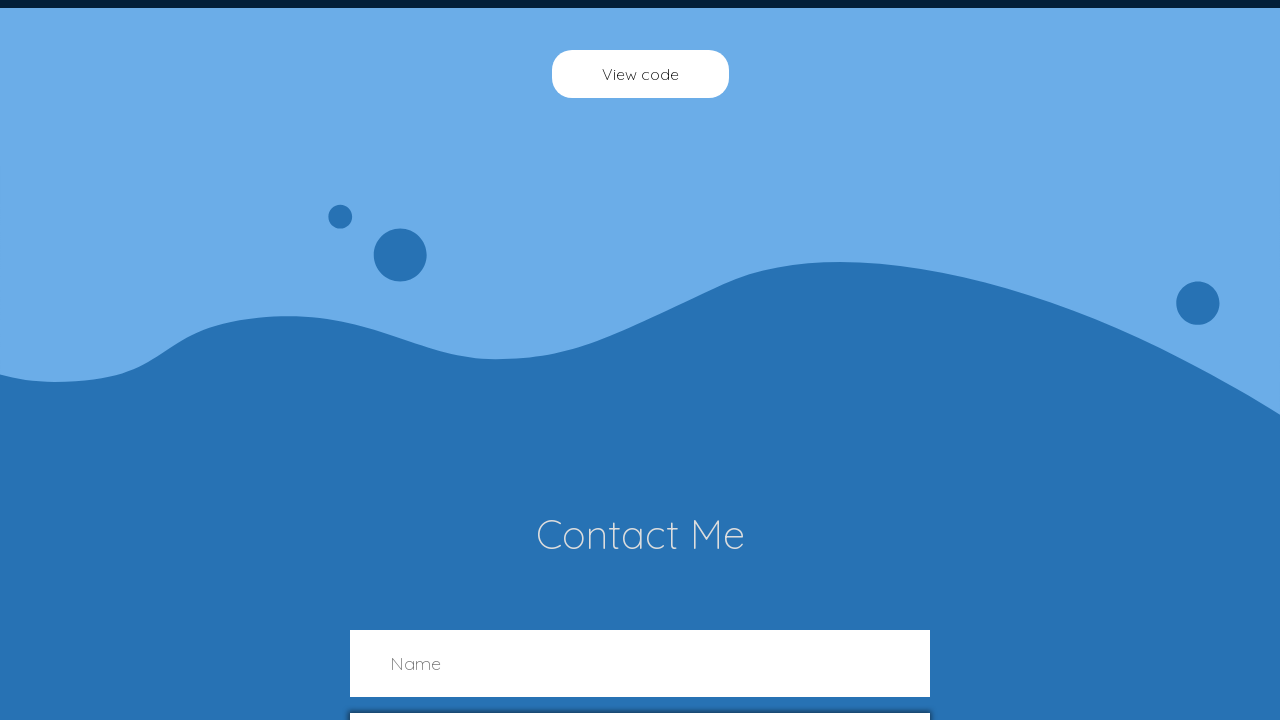

Message field filled with test message on textarea[name='message']
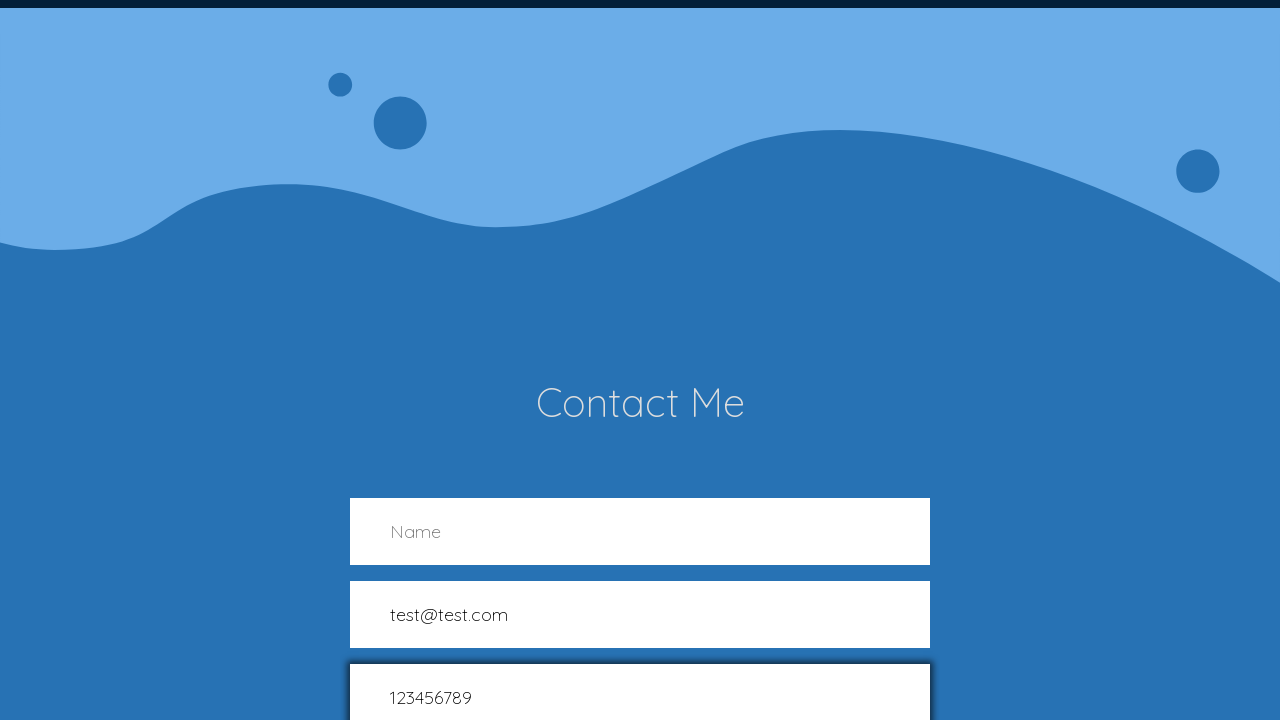

Form submit button clicked at (860, 360) on #formButton
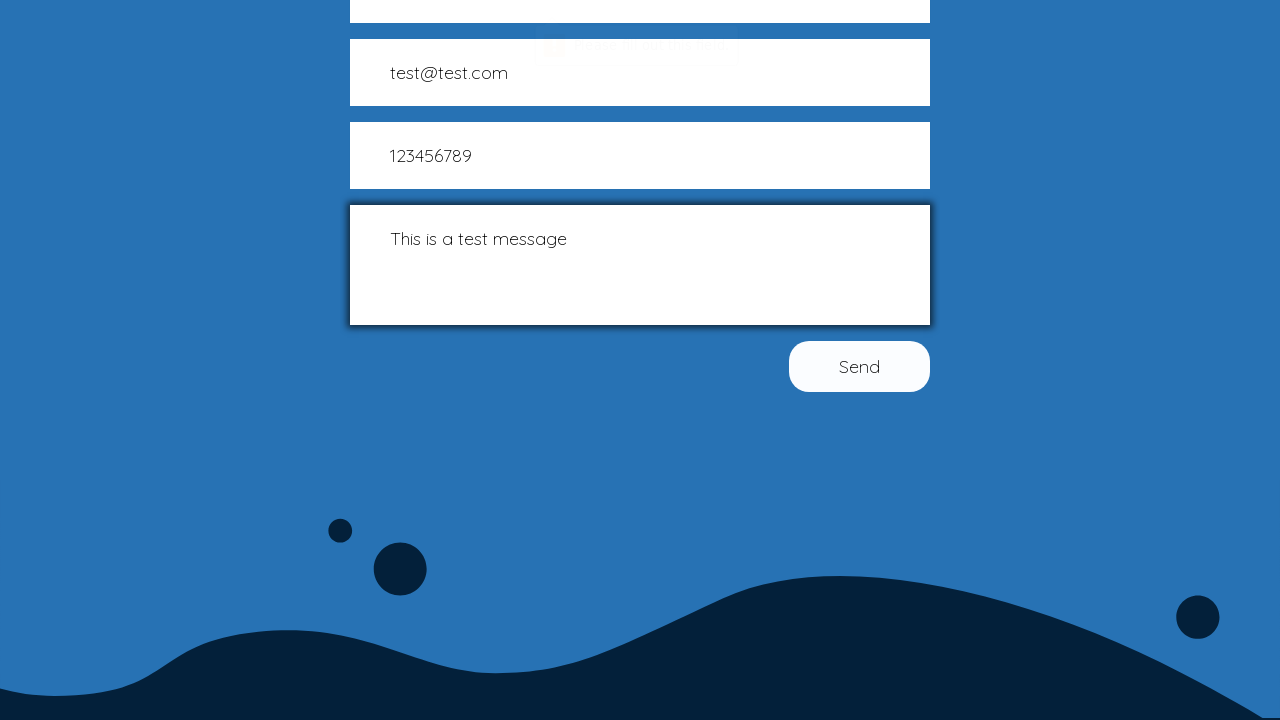

Waited for validation to trigger
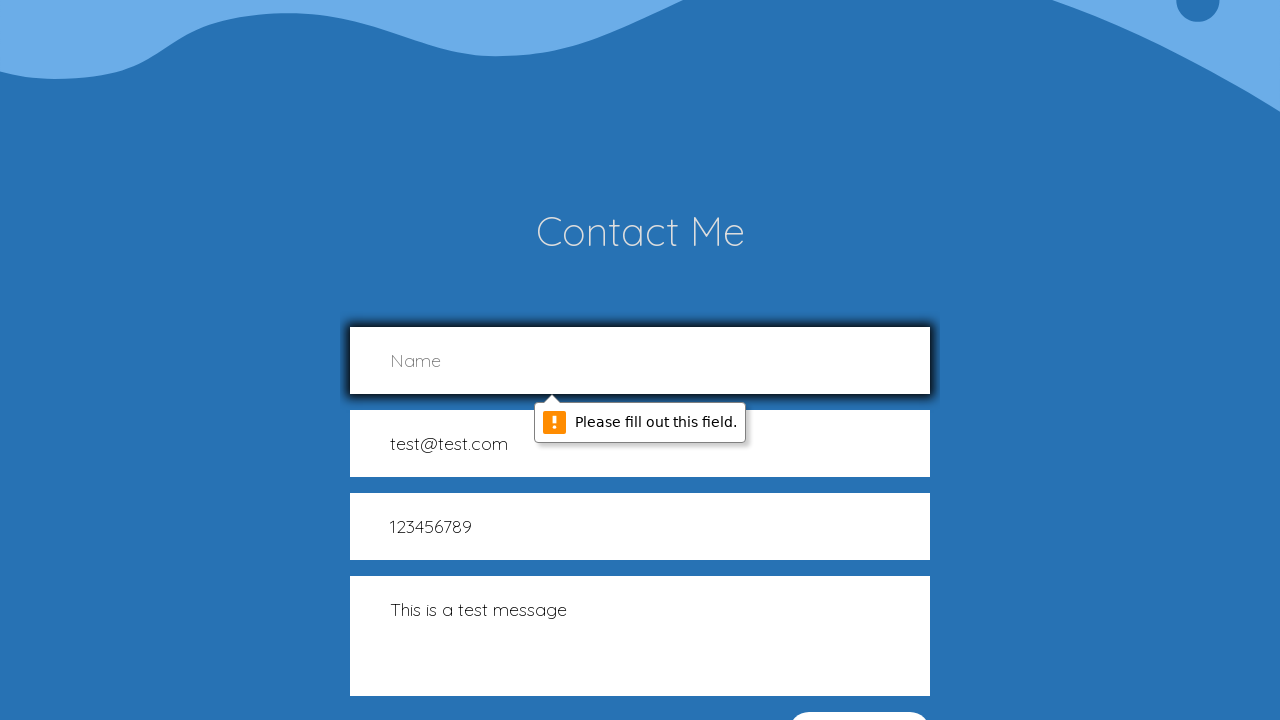

Located name field element
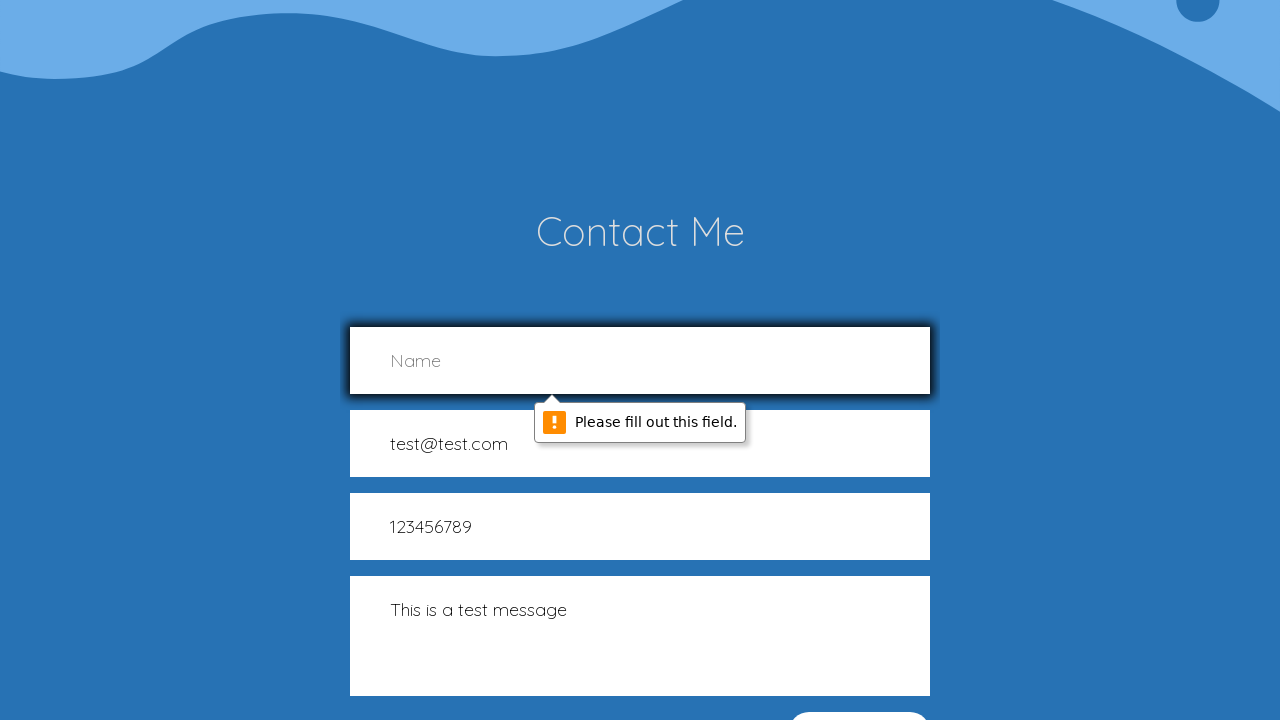

Verified name field validation error - field is invalid when empty
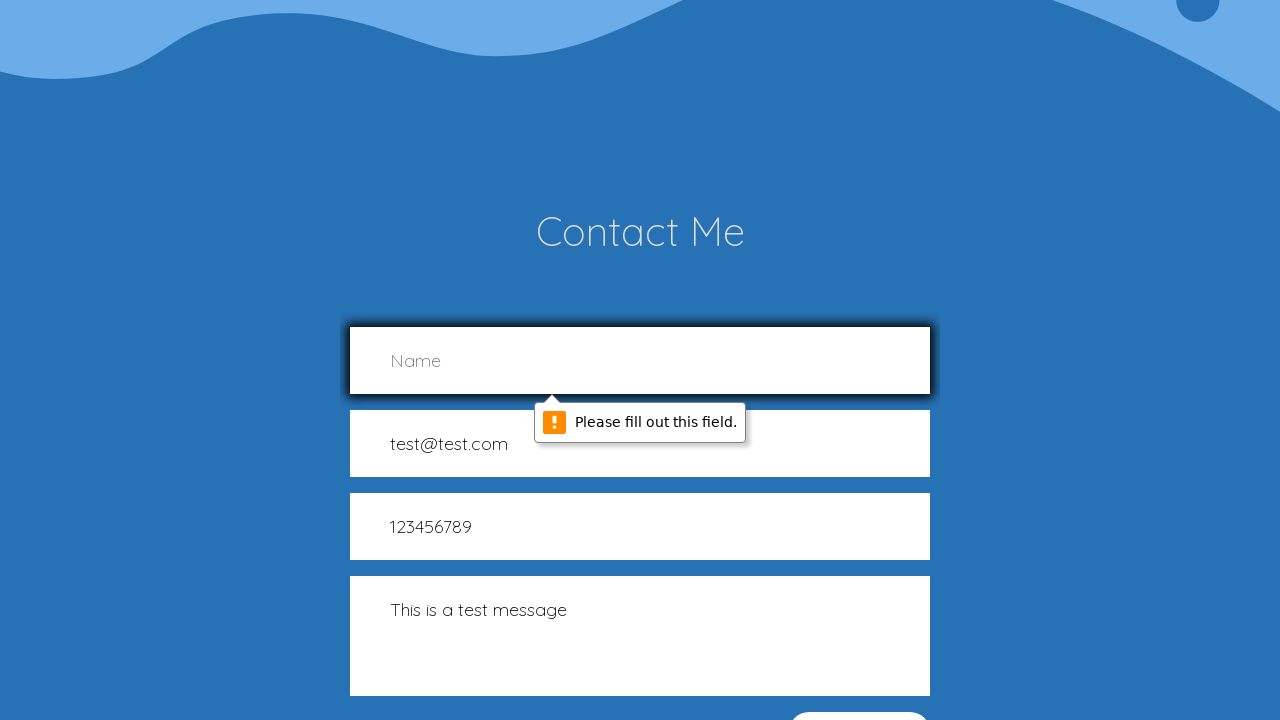

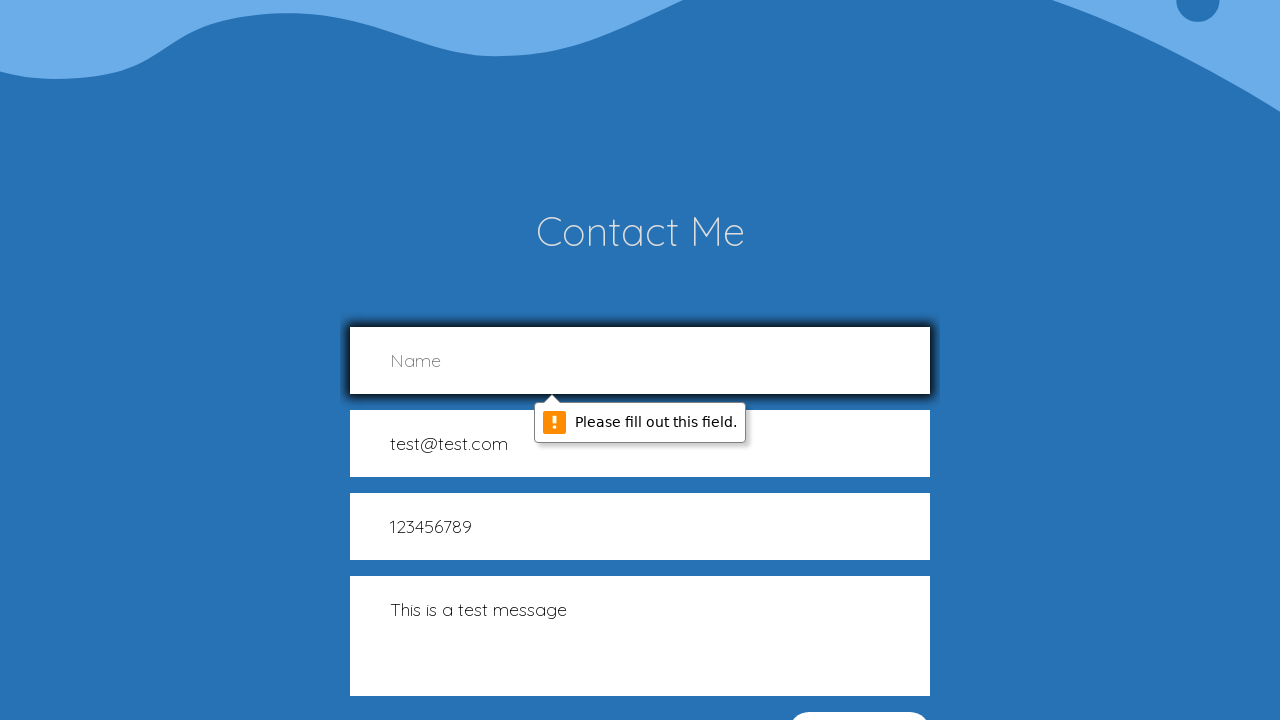